Tests JavaScript alert handling by clicking a button to trigger an alert, accepting it, and verifying the result message is displayed on the page.

Starting URL: http://the-internet.herokuapp.com/javascript_alerts

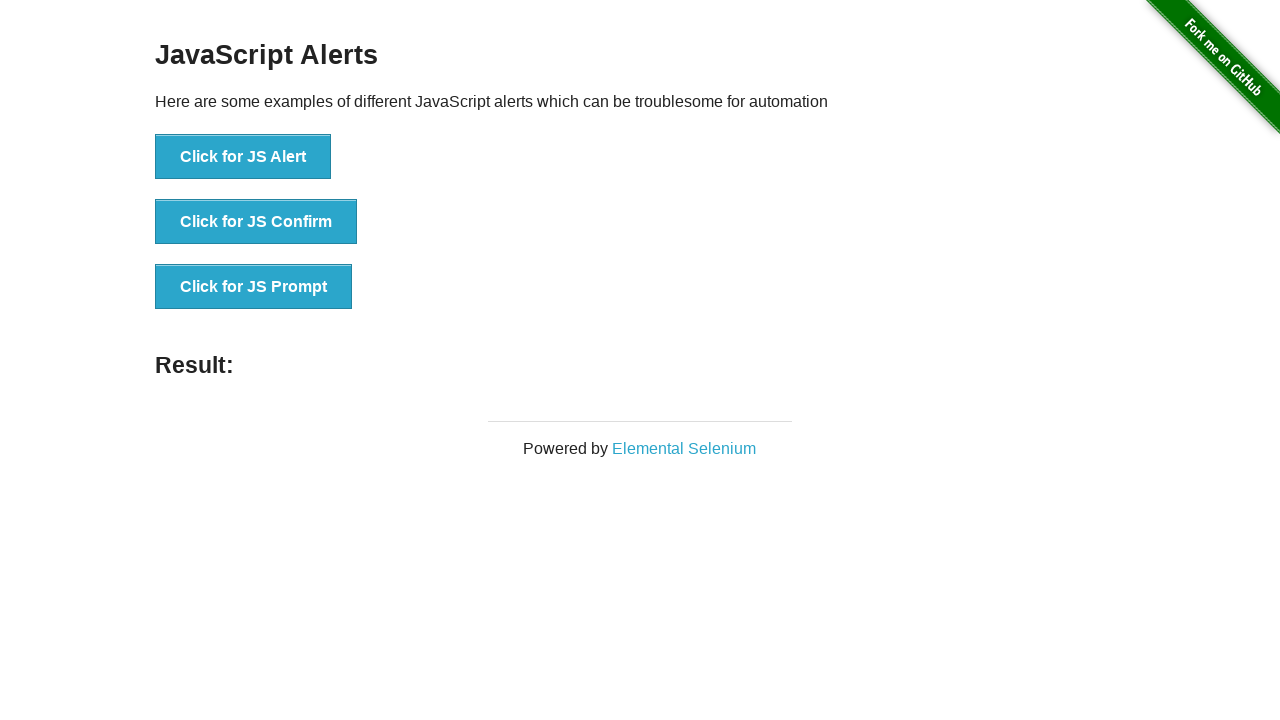

Clicked the first button to trigger a JavaScript alert at (243, 157) on ul > li:nth-child(1) > button
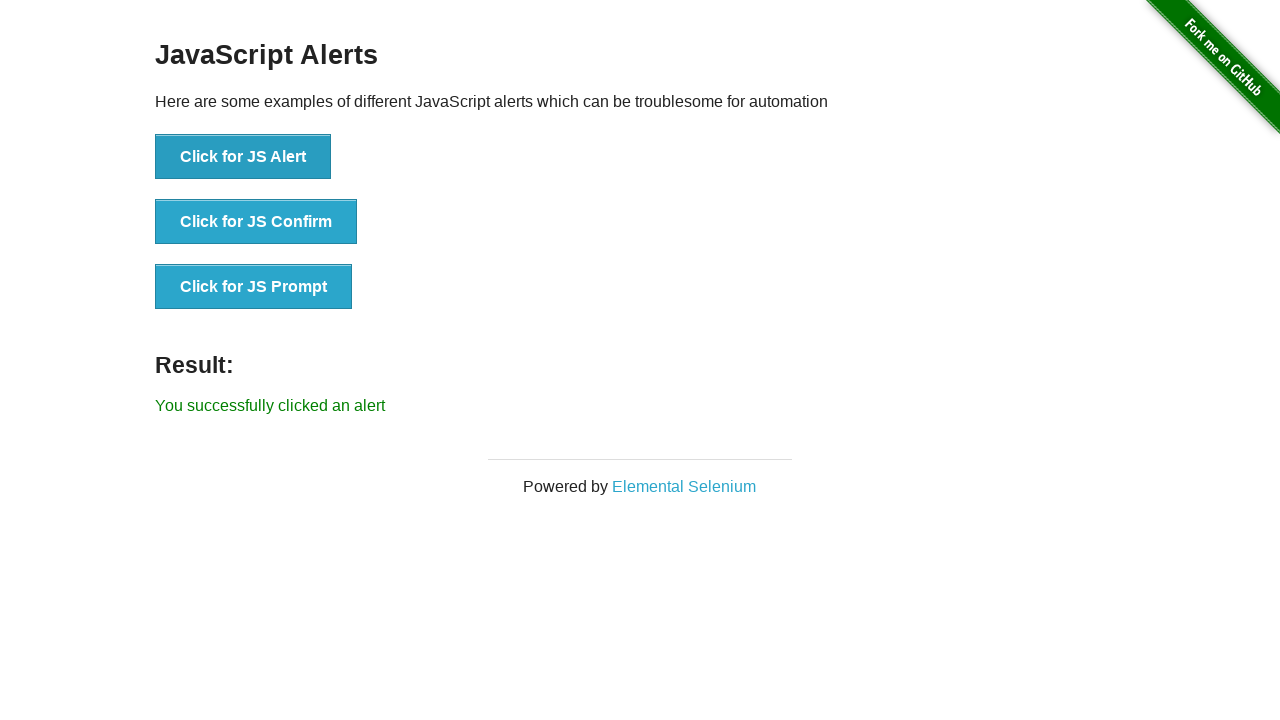

Set up dialog handler to accept alerts
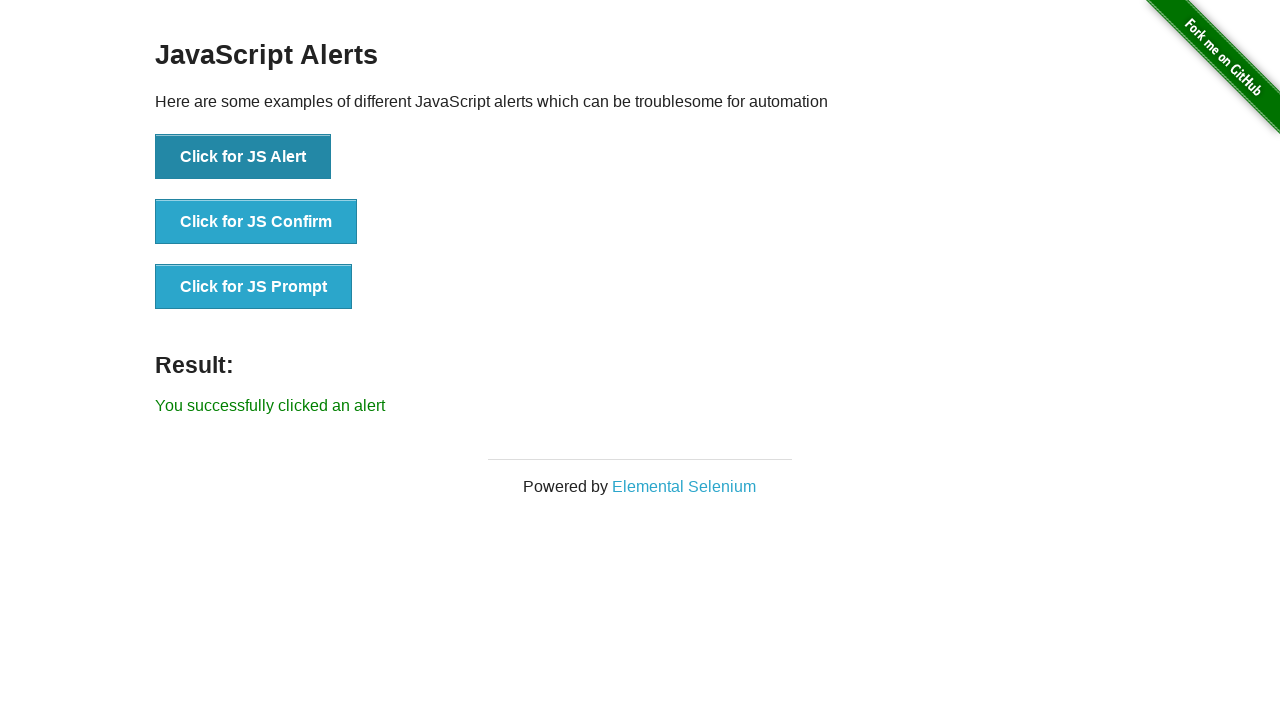

Result message appeared on the page
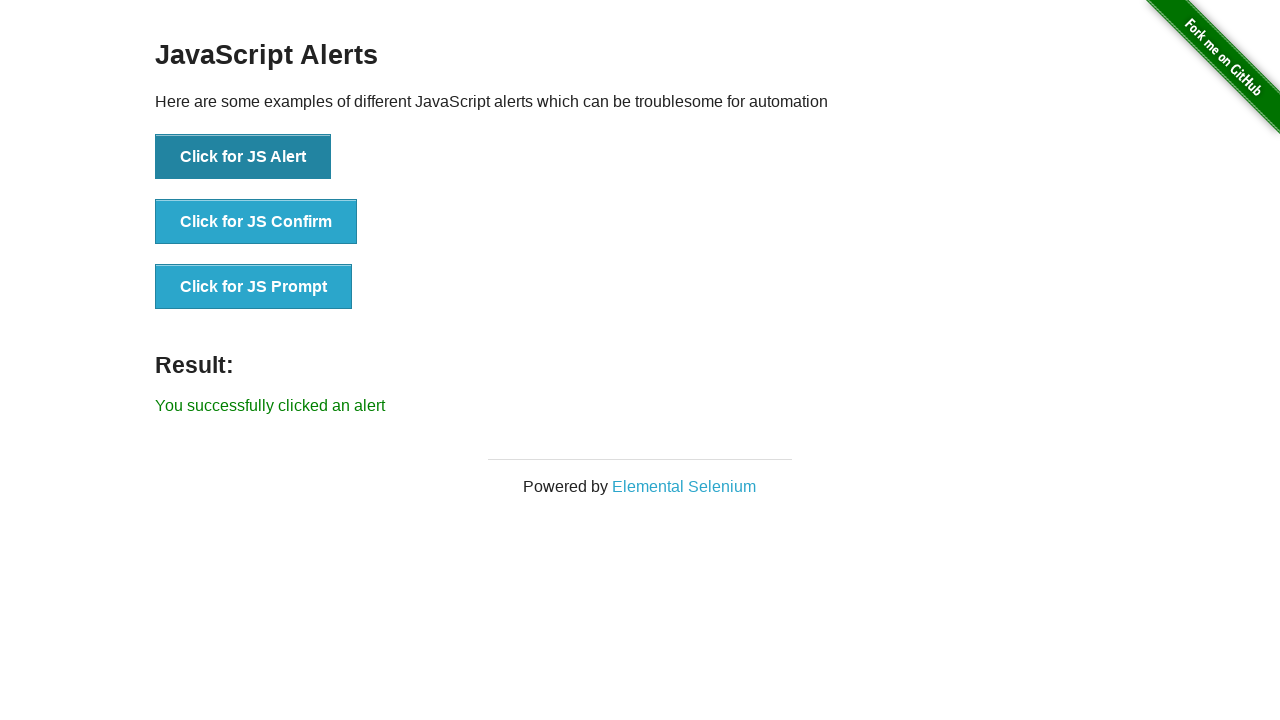

Retrieved result message text
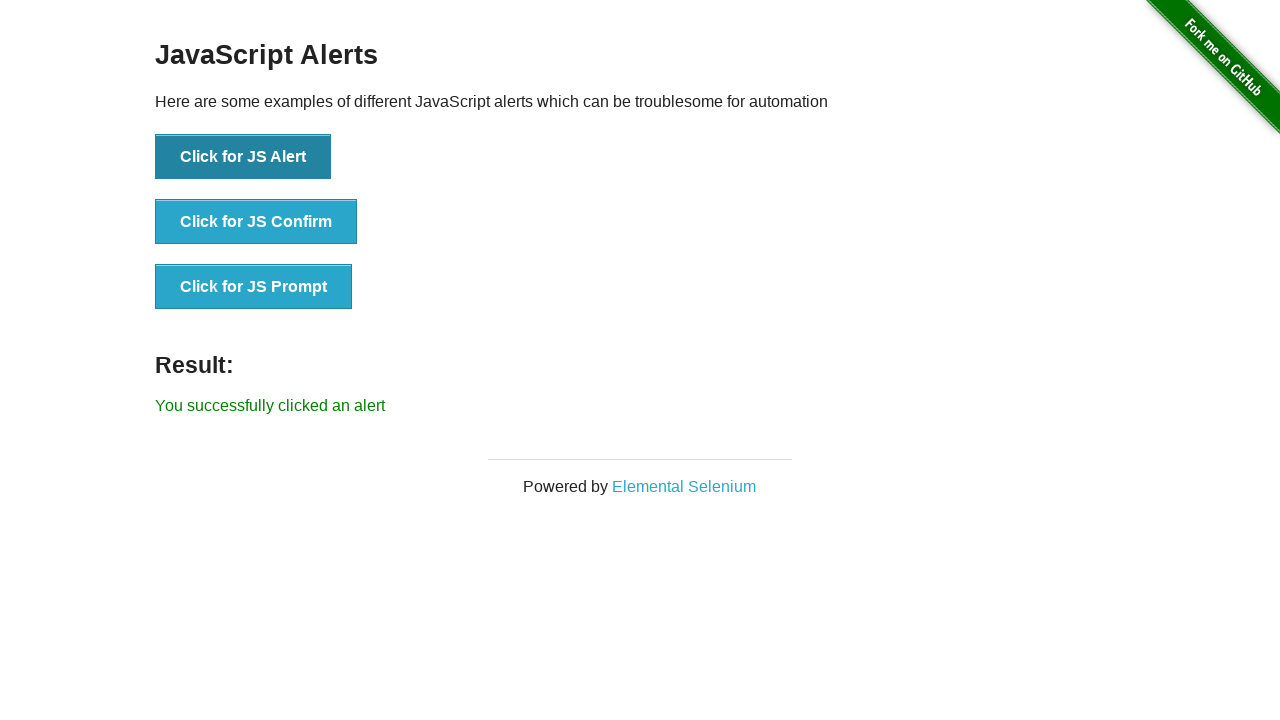

Verified result message equals 'You successfully clicked an alert'
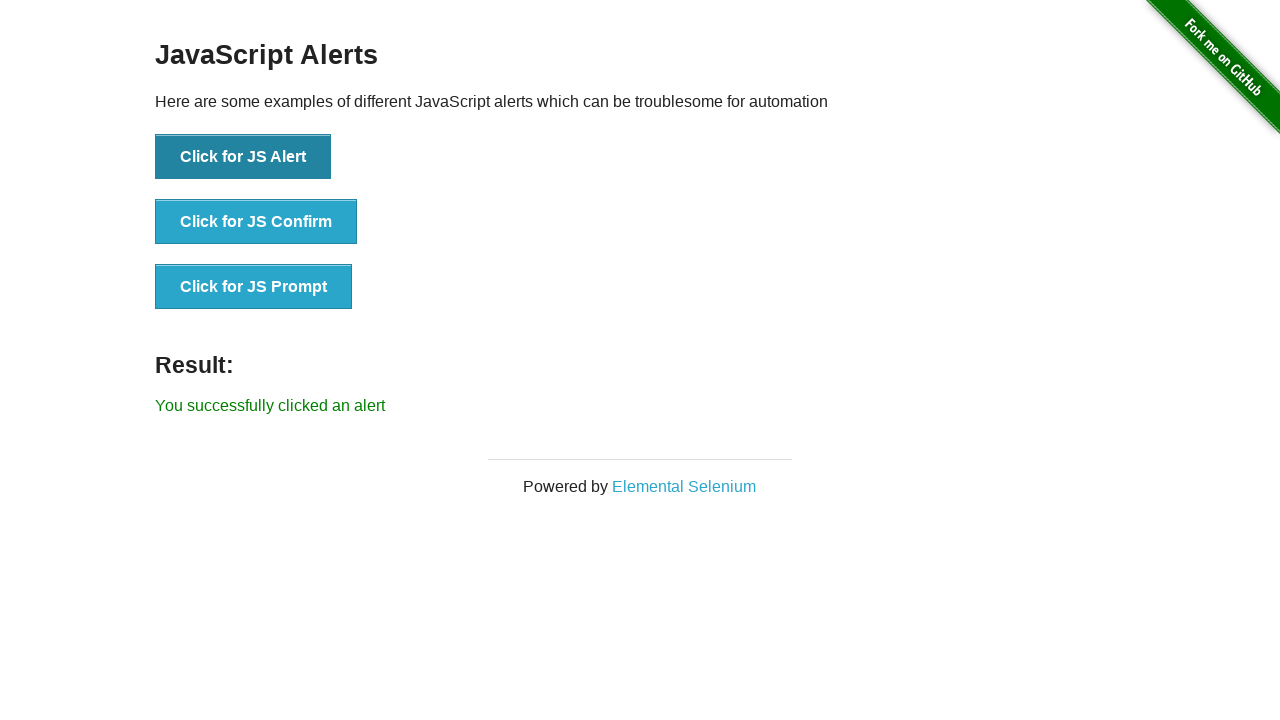

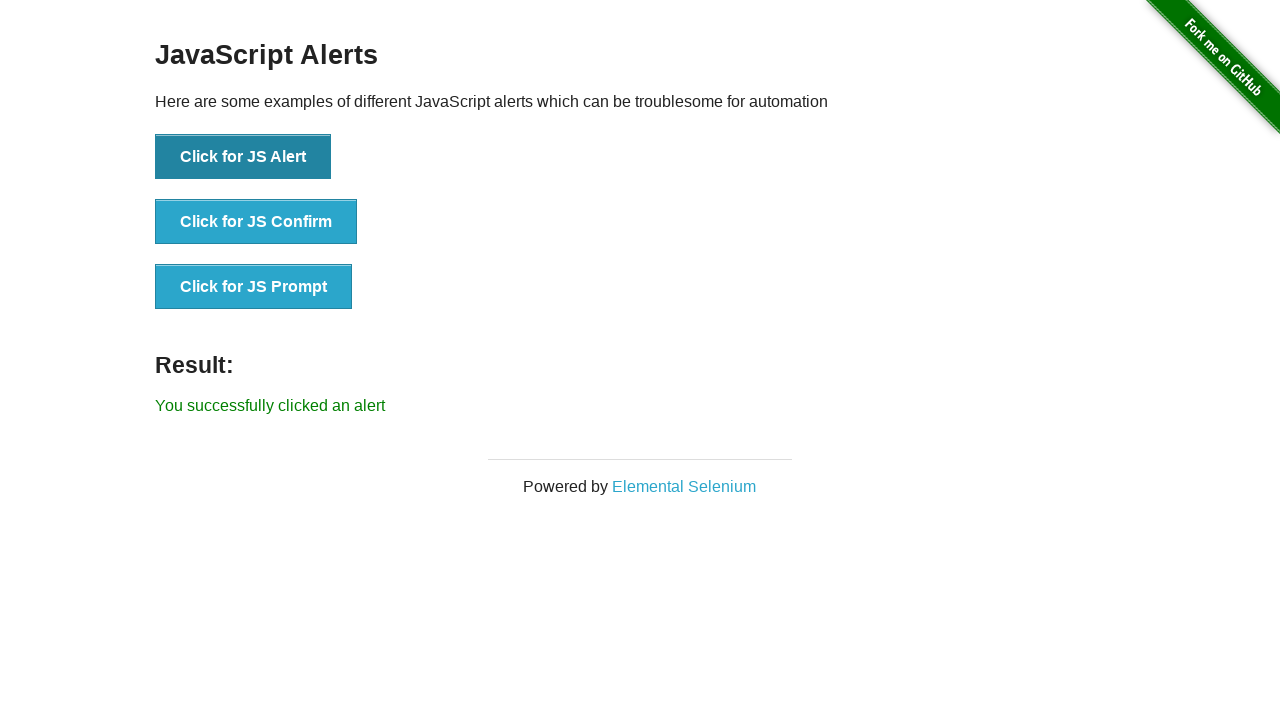